Clicks on letter H link and verifies that results start with letter H

Starting URL: https://www.99-bottles-of-beer.net/abc.html

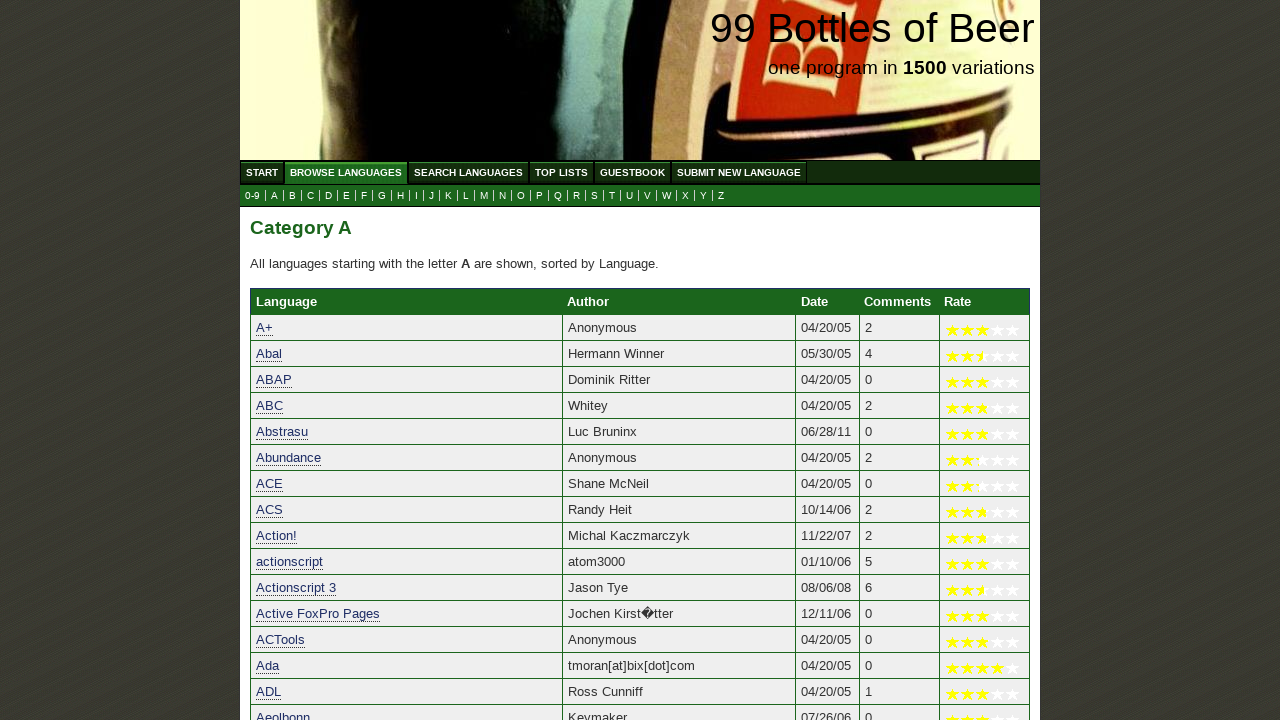

Clicked on letter H link at (400, 196) on xpath=//a[@href='h.html']
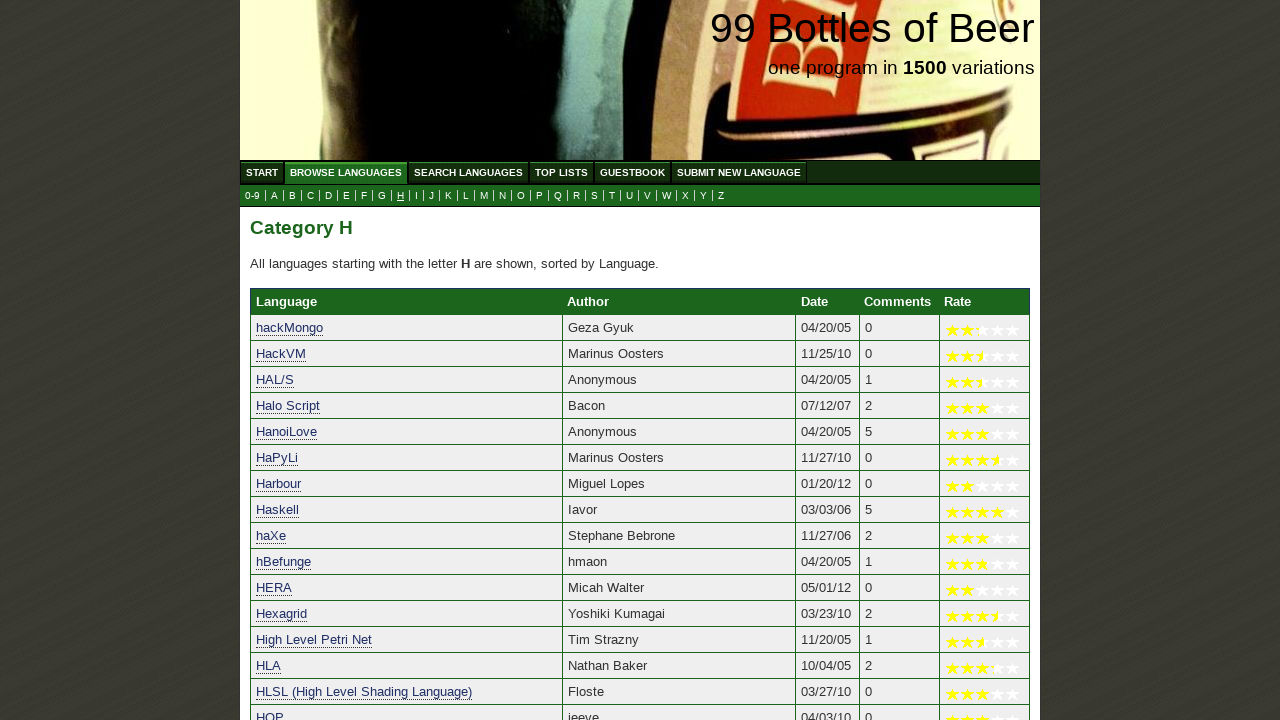

Results loaded with songs starting with letter H
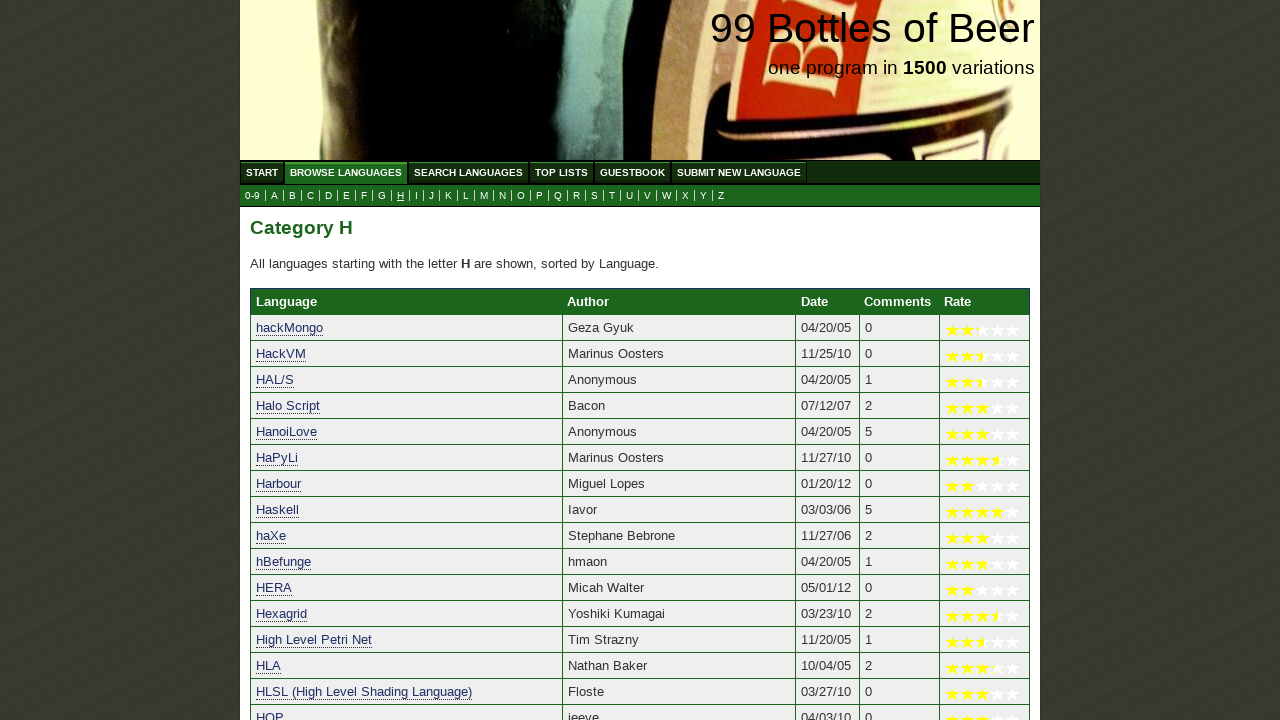

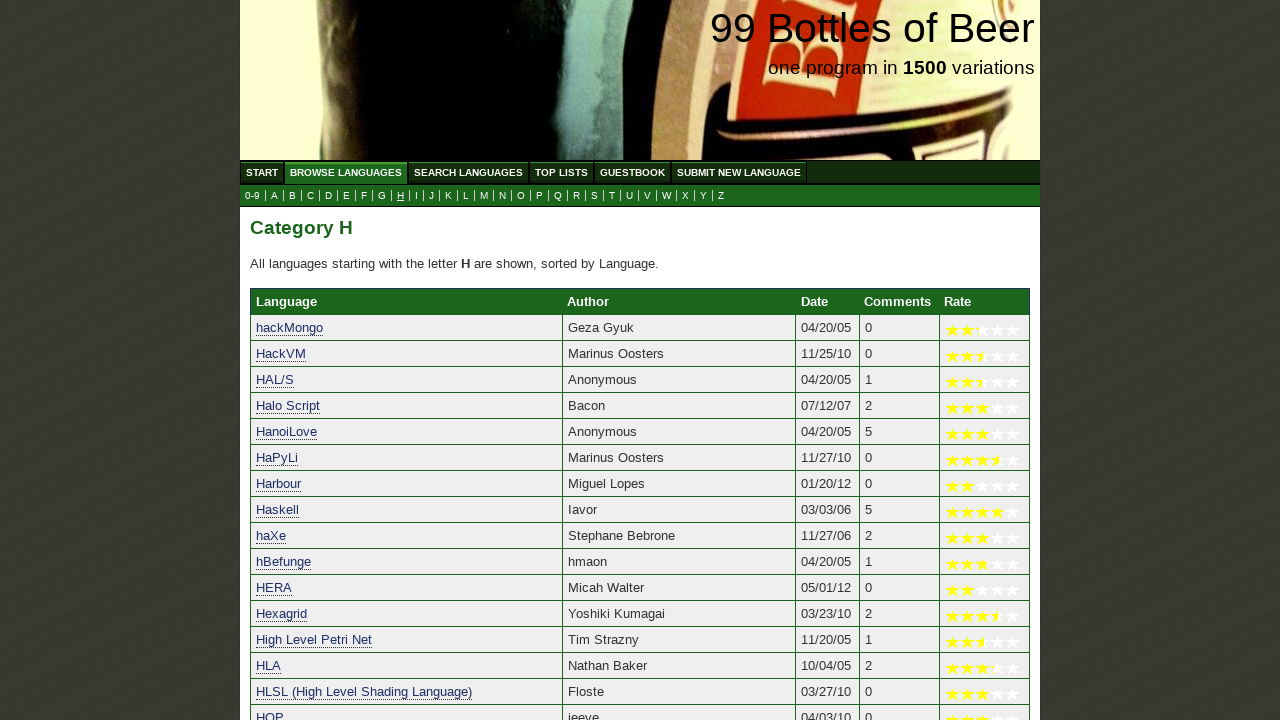